Tests navigating to the previous month in the date picker and selecting the 10th day.

Starting URL: https://demoqa.com/date-picker

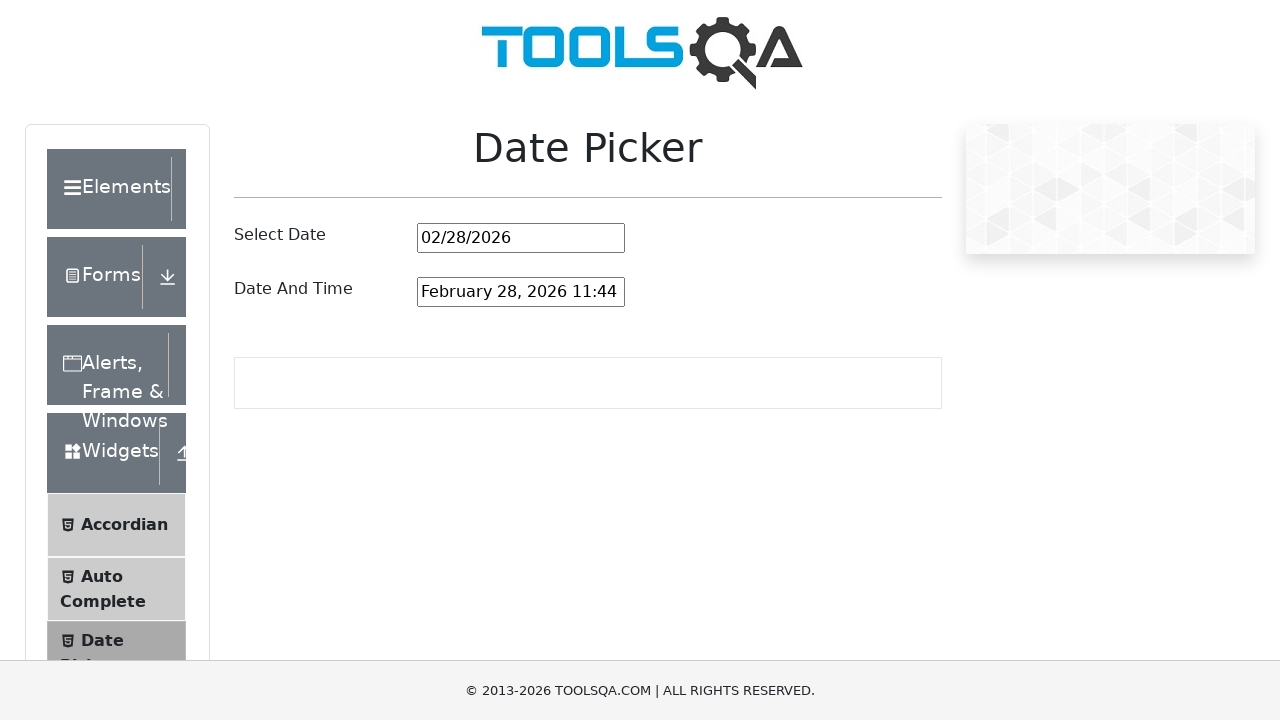

Clicked date input field to open the date picker at (521, 238) on #datePickerMonthYearInput
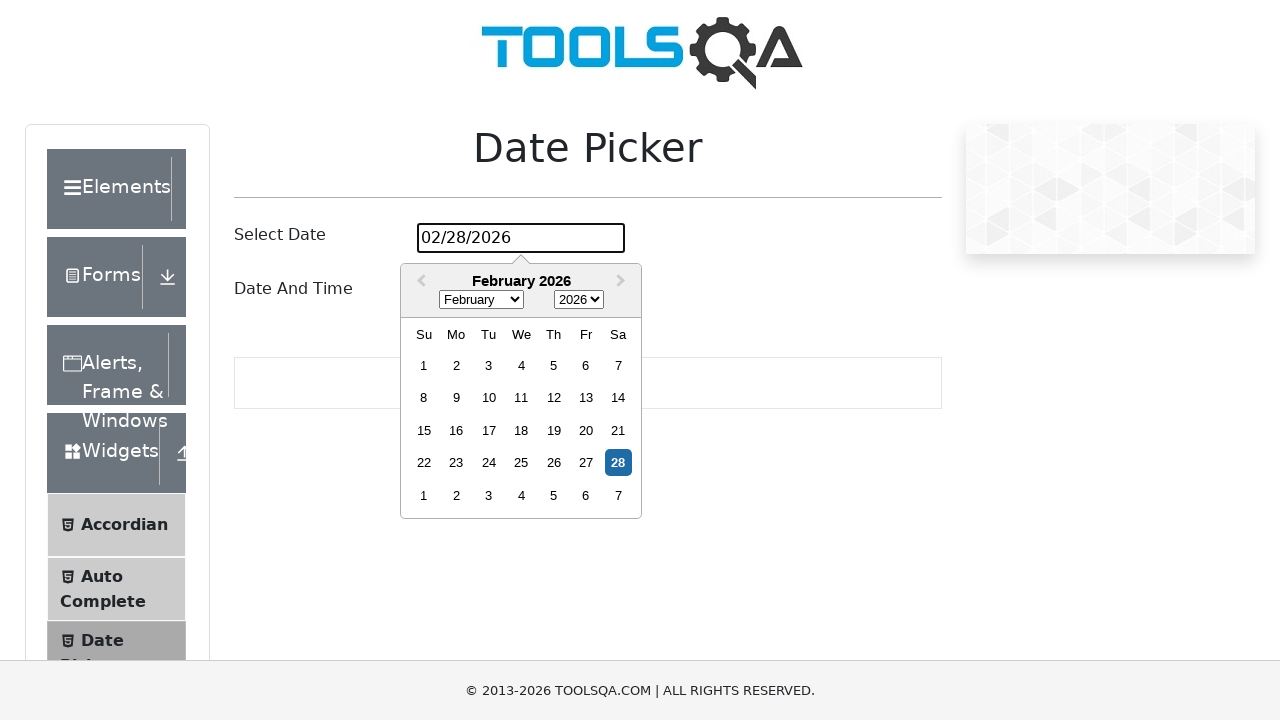

Clicked previous button to navigate to the previous month at (419, 282) on .react-datepicker__navigation--previous
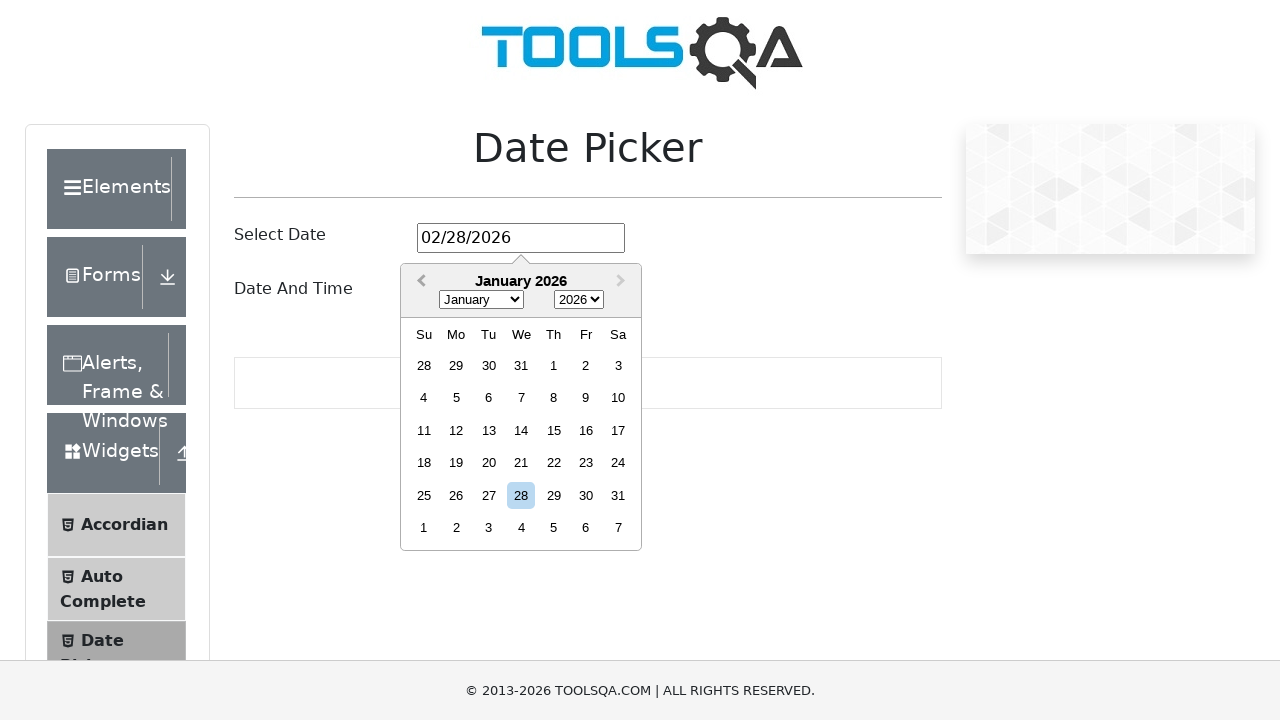

Selected the 10th day of the previous month at (618, 398) on xpath=//div[contains(@class, 'react-datepicker__day--010') and not(contains(@cla
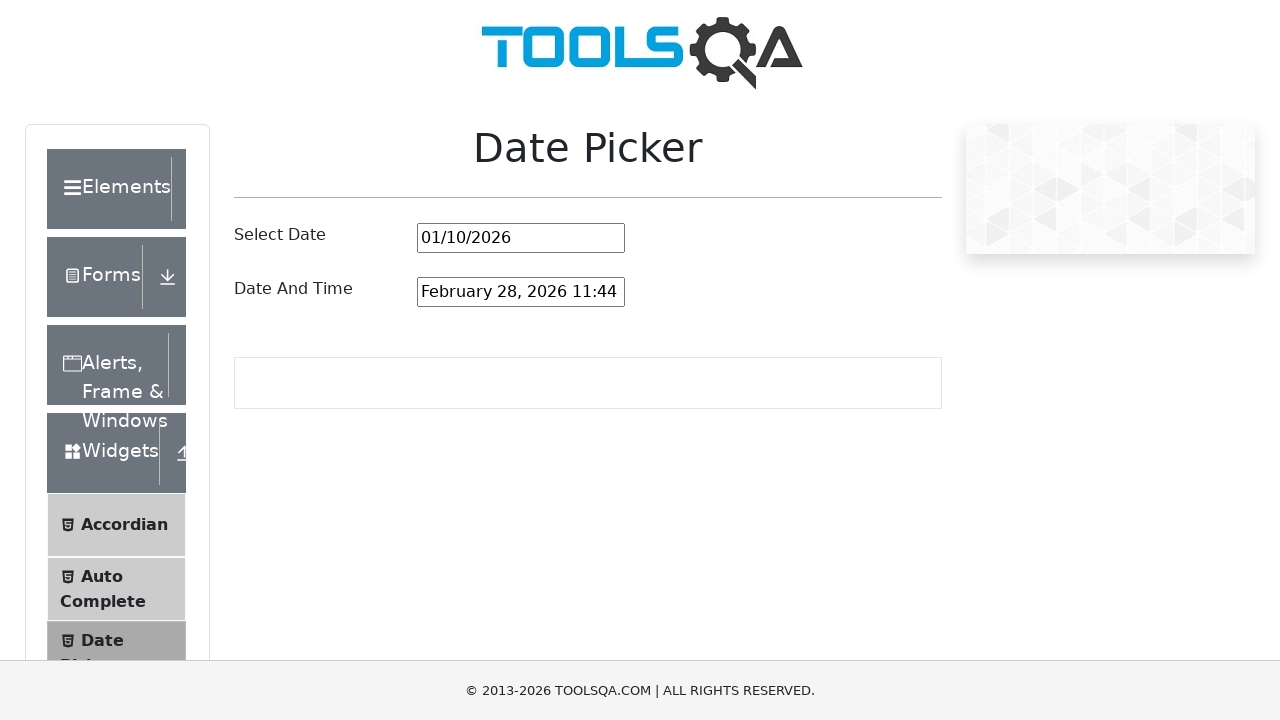

Waited for date selection to be applied to the input field
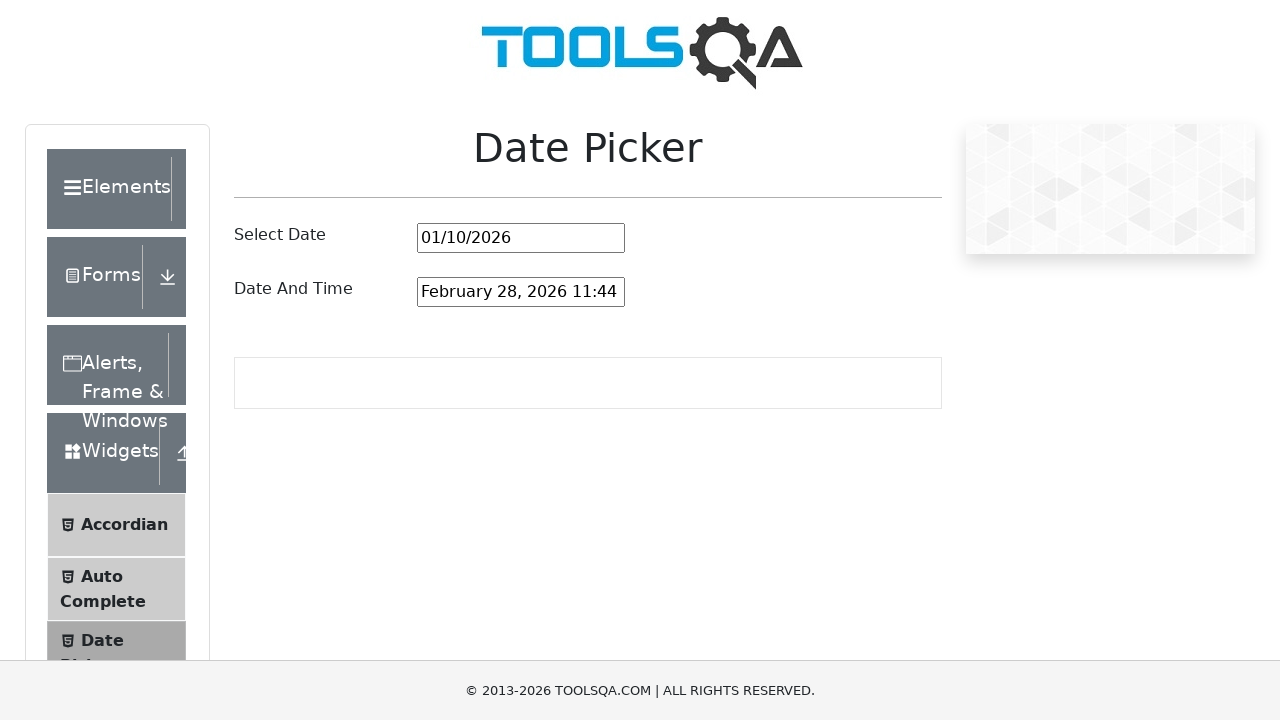

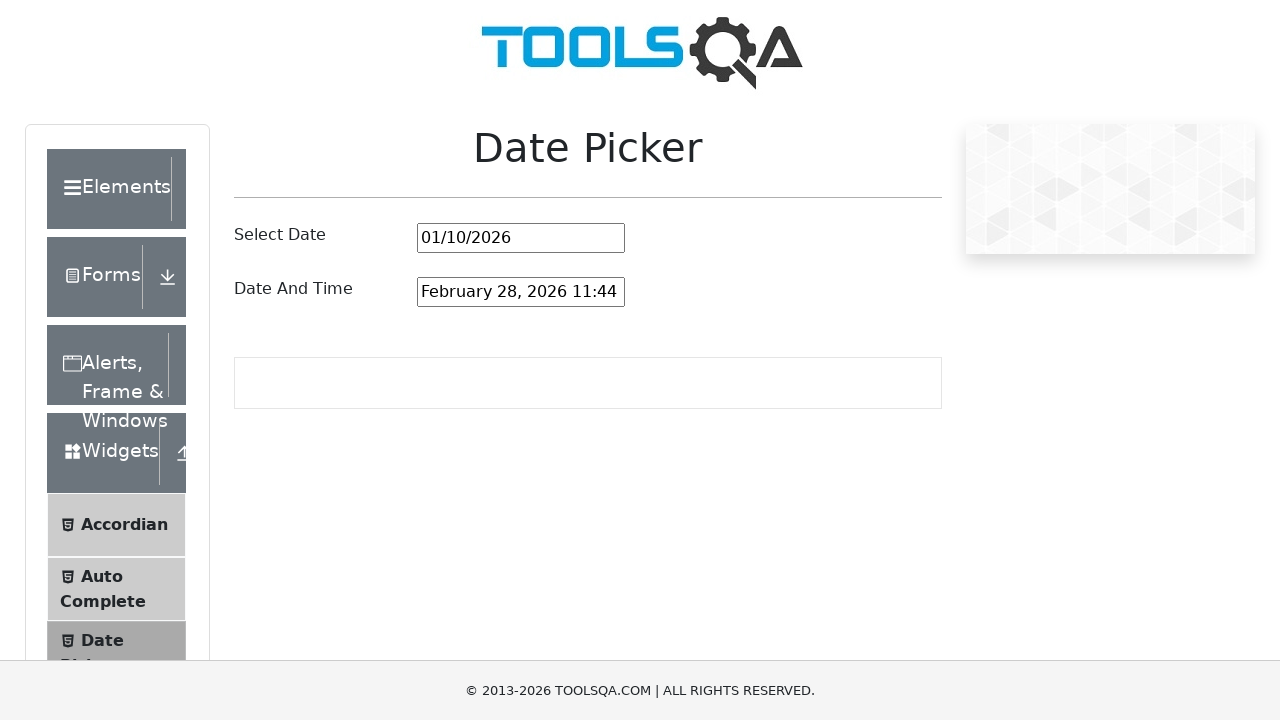